Tests interaction with shadow DOM elements inside an iframe by setting a value attribute on a nested shadow DOM element

Starting URL: https://selectorshub.com/shadow-dom-in-iframe/

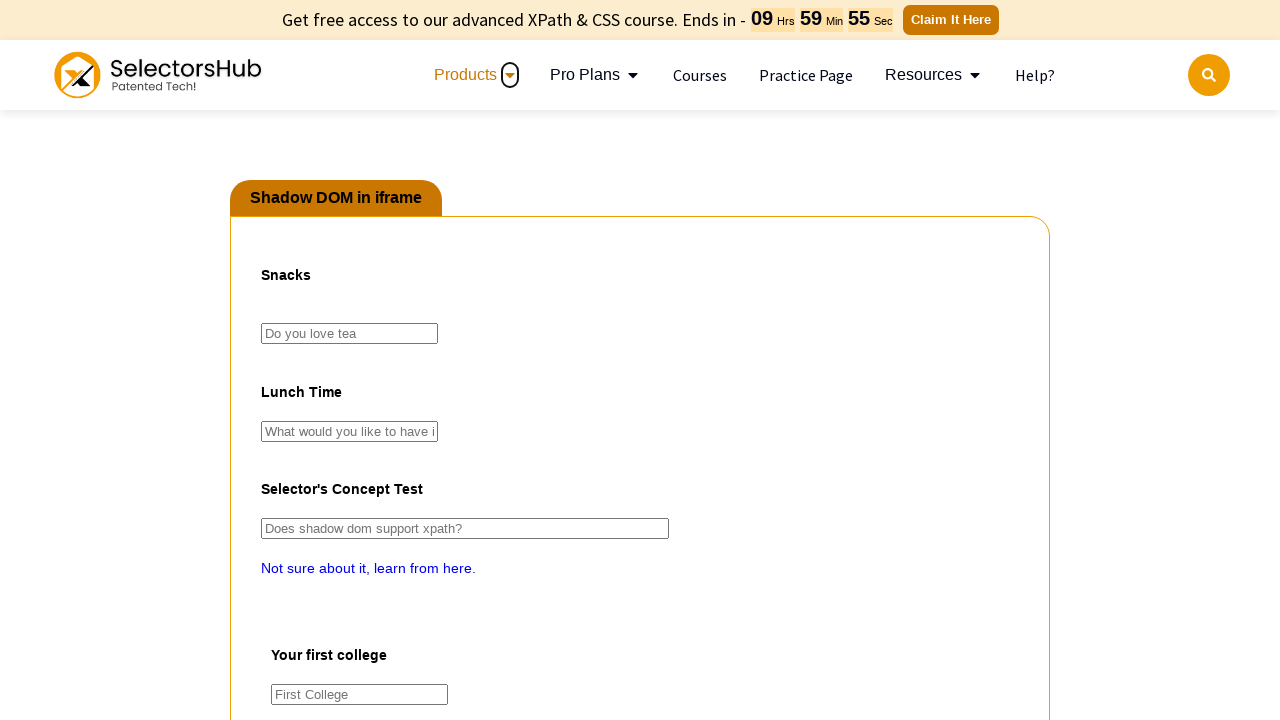

Clicked 'Click for JS Confirm' button to trigger confirmation dialog
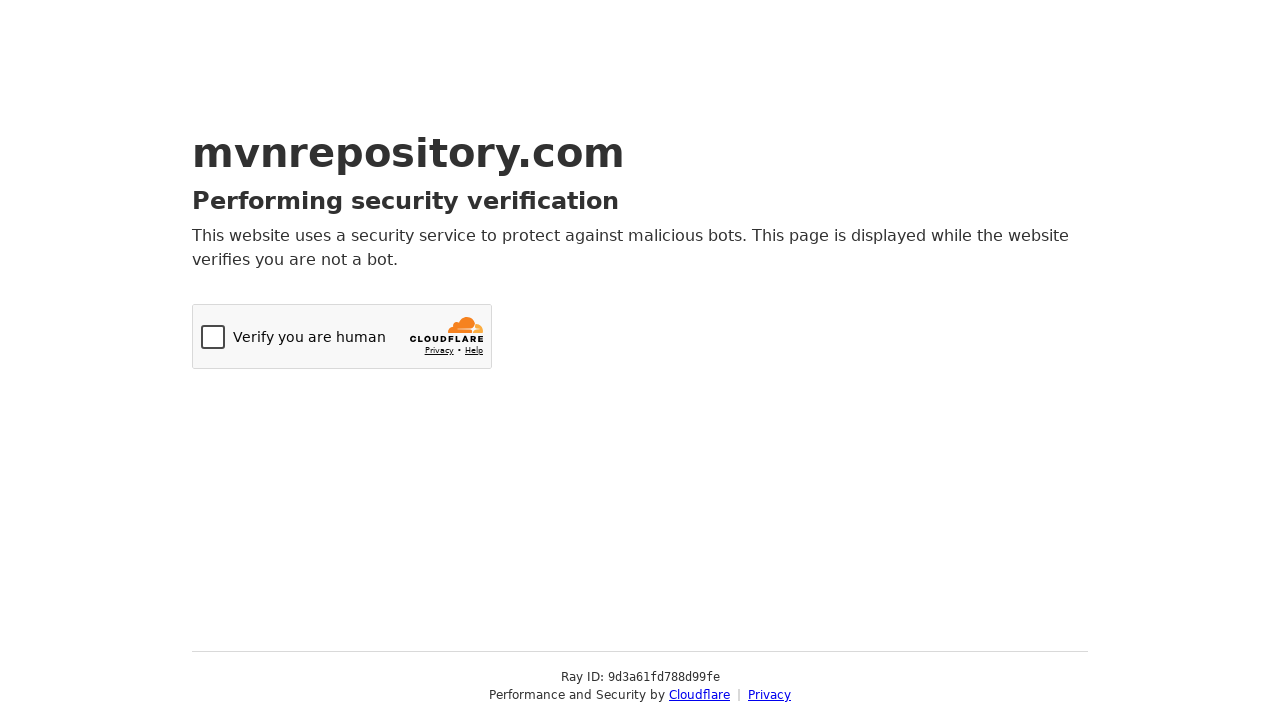

Set up dialog handler to dismiss confirmation alerts
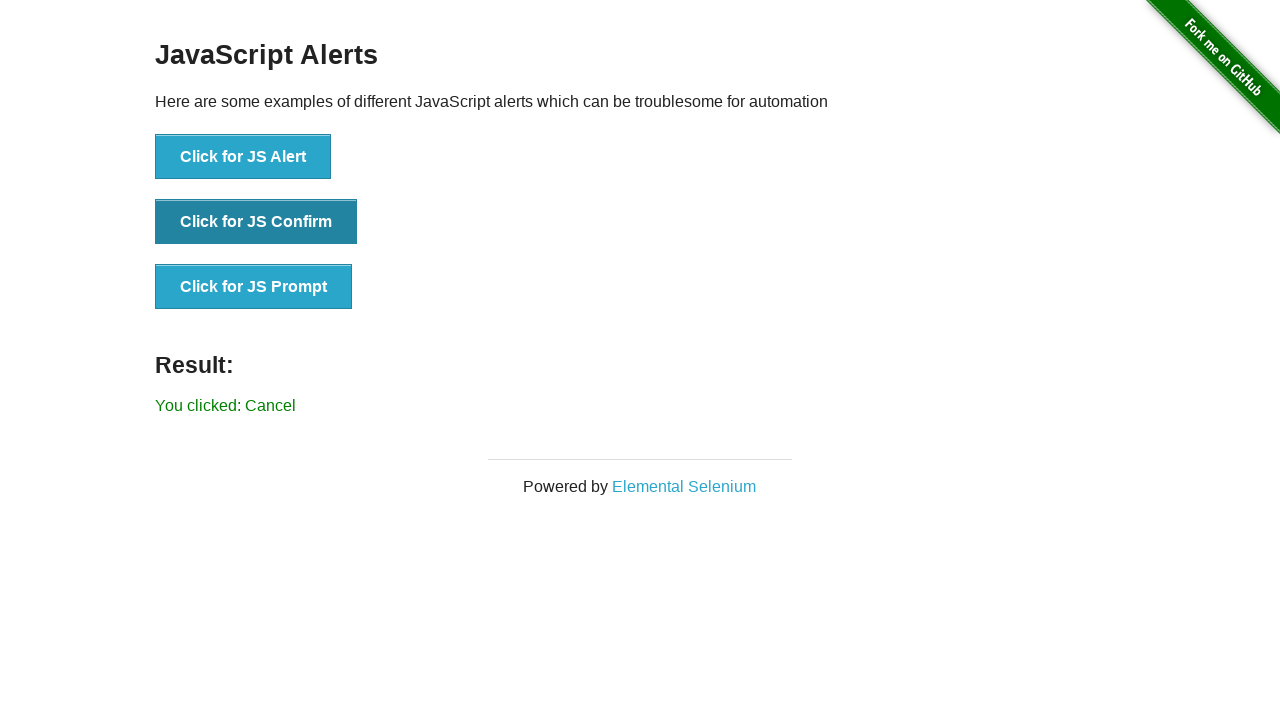

Clicked 'Click for JS Confirm' button again to trigger and dismiss confirmation dialog
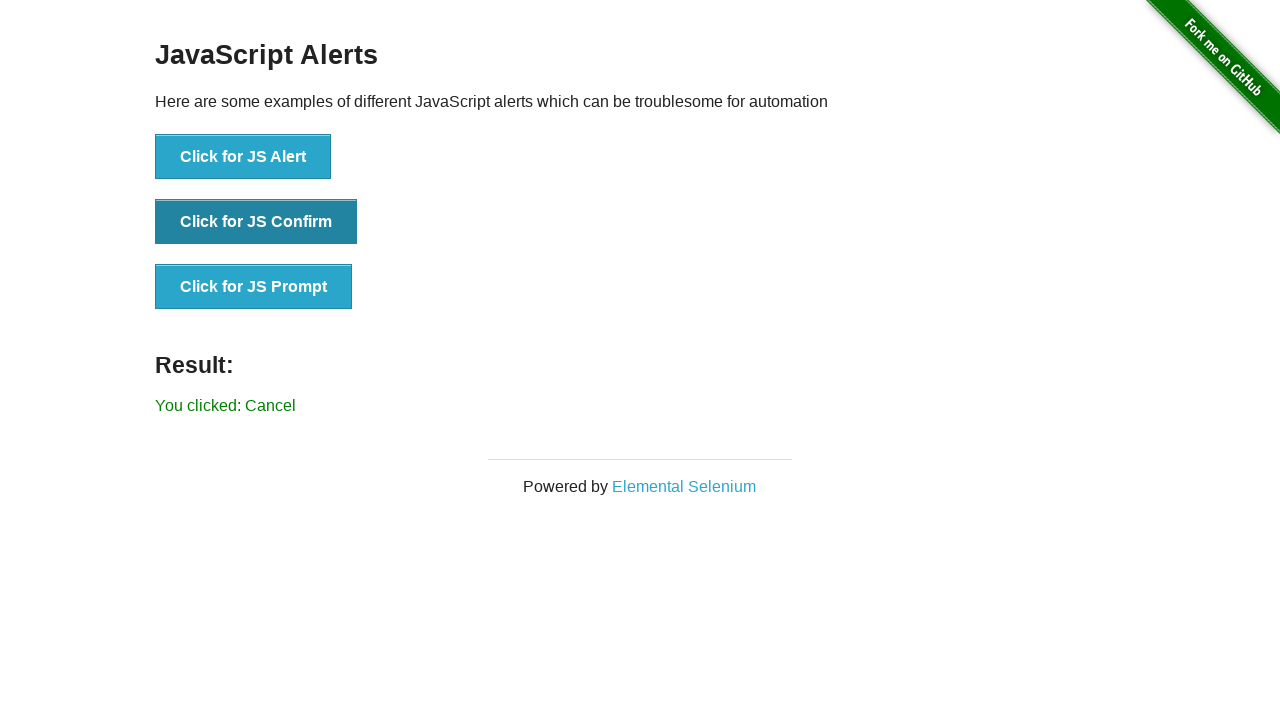

Located result element for verification
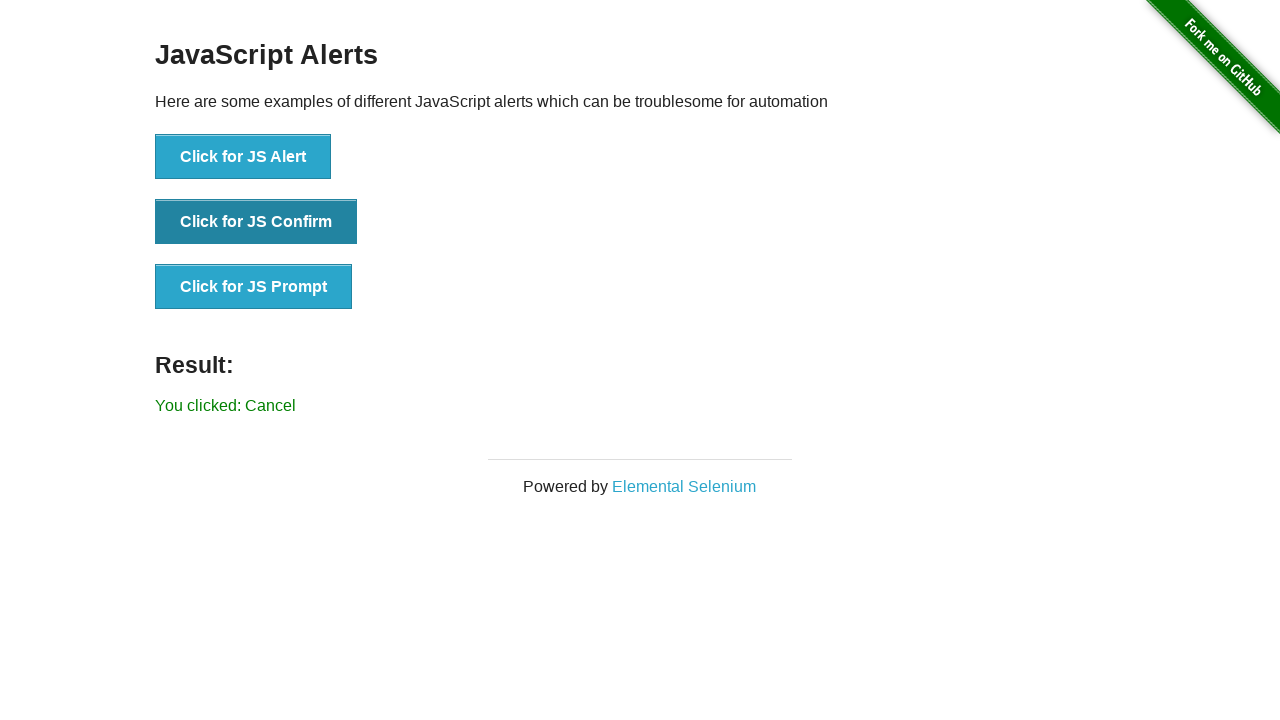

Waited 1000ms for result to update after dismissing confirmation
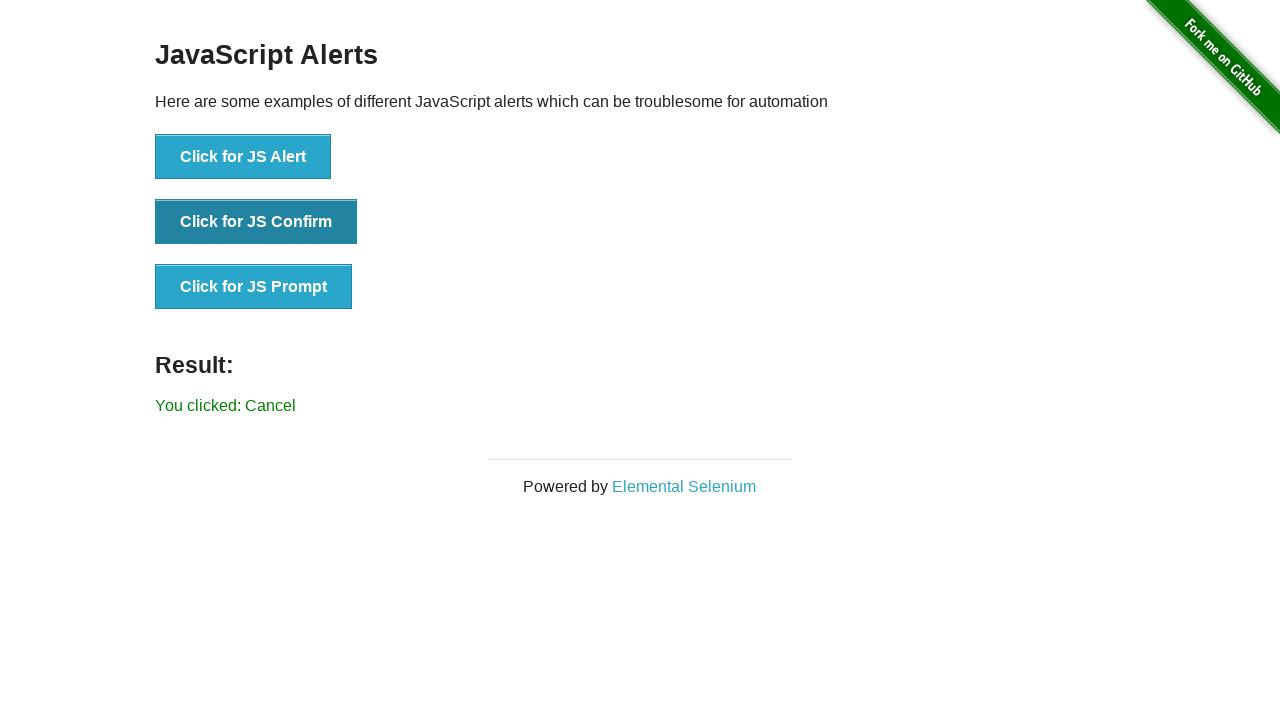

Set up dialog handler to accept prompt dialogs with 'selenium' text
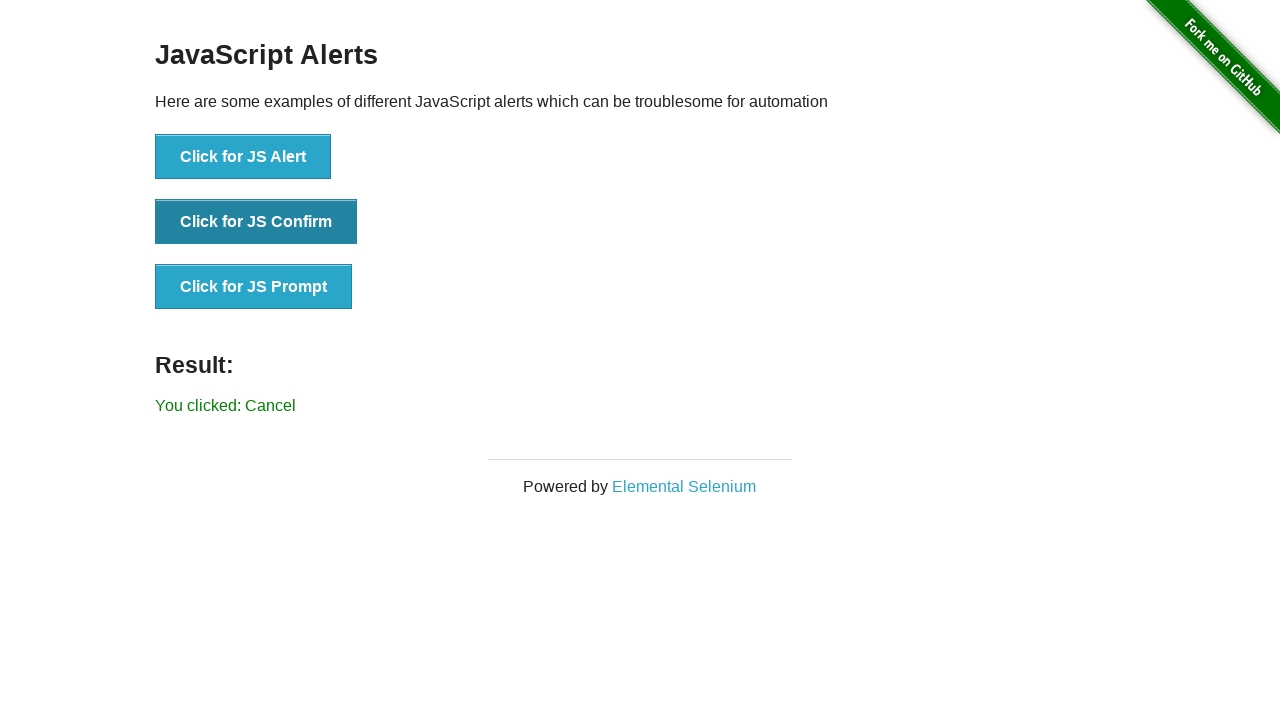

Clicked 'Click for JS Prompt' button to trigger and handle prompt dialog
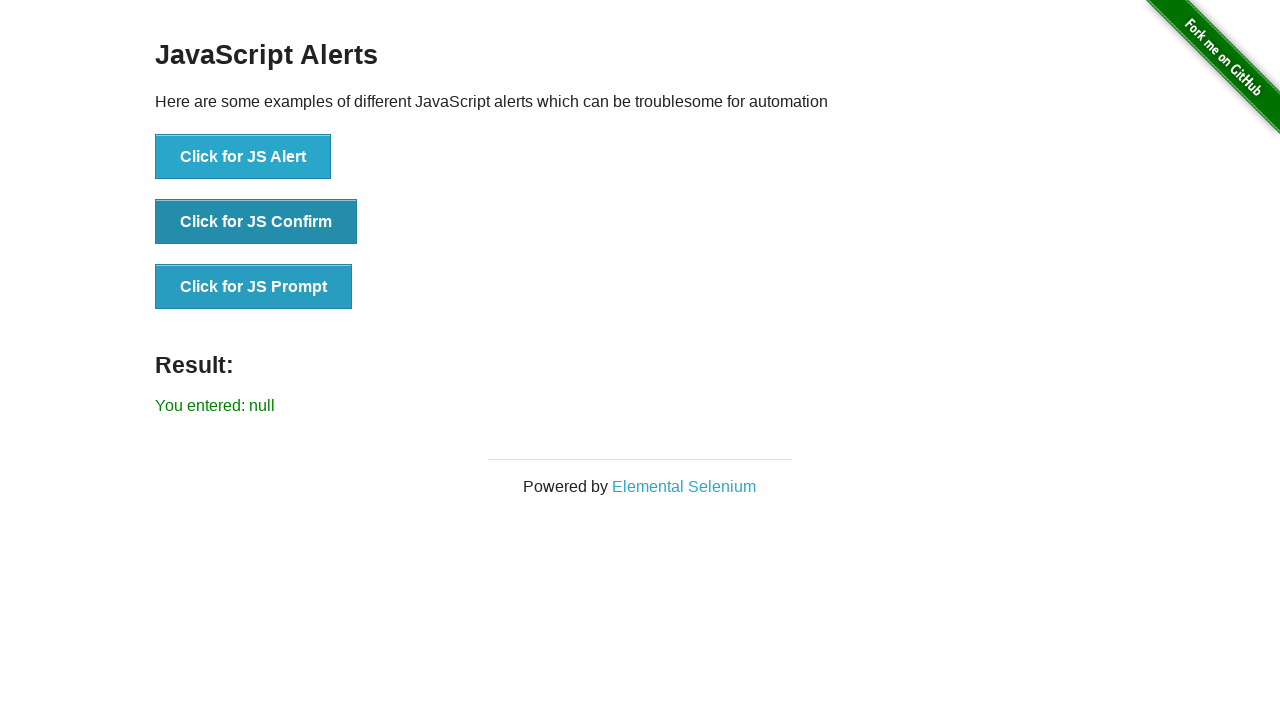

Waited 1000ms for result to update after accepting prompt with text input
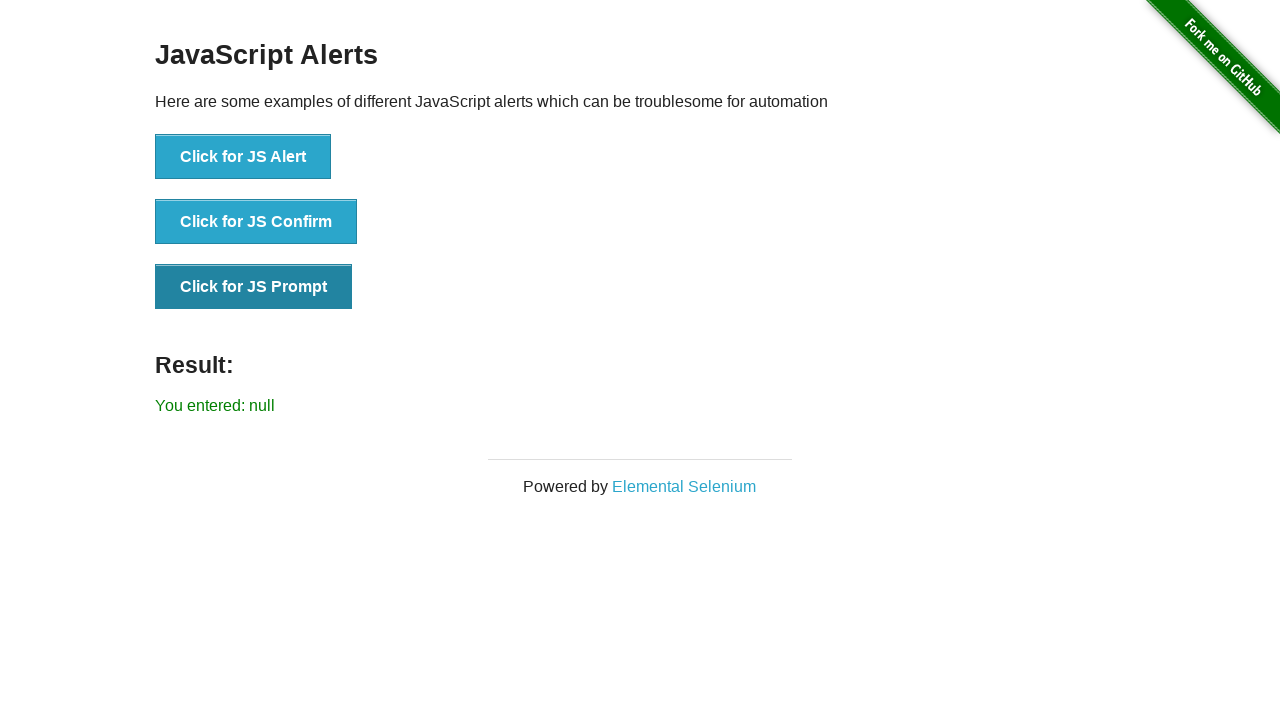

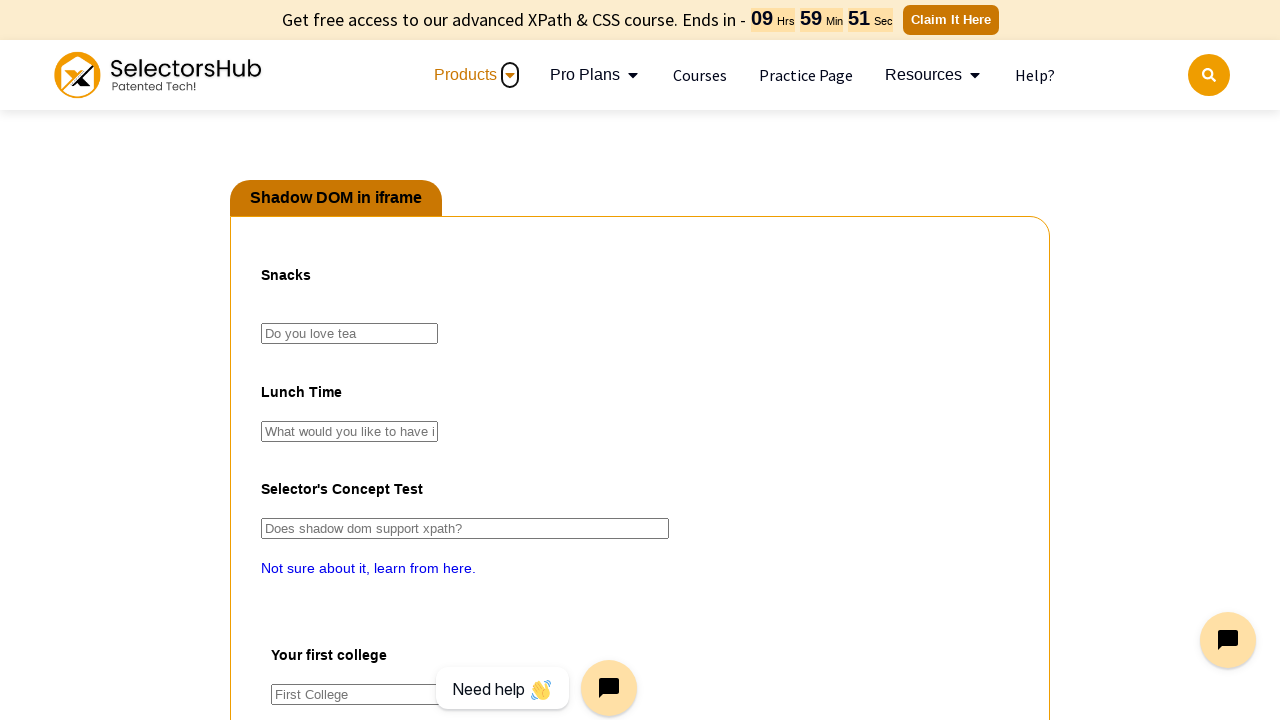